Navigates to Flipkart homepage and waits for the page to load. This is a minimal test demonstrating page navigation to an e-commerce site.

Starting URL: https://www.flipkart.com/

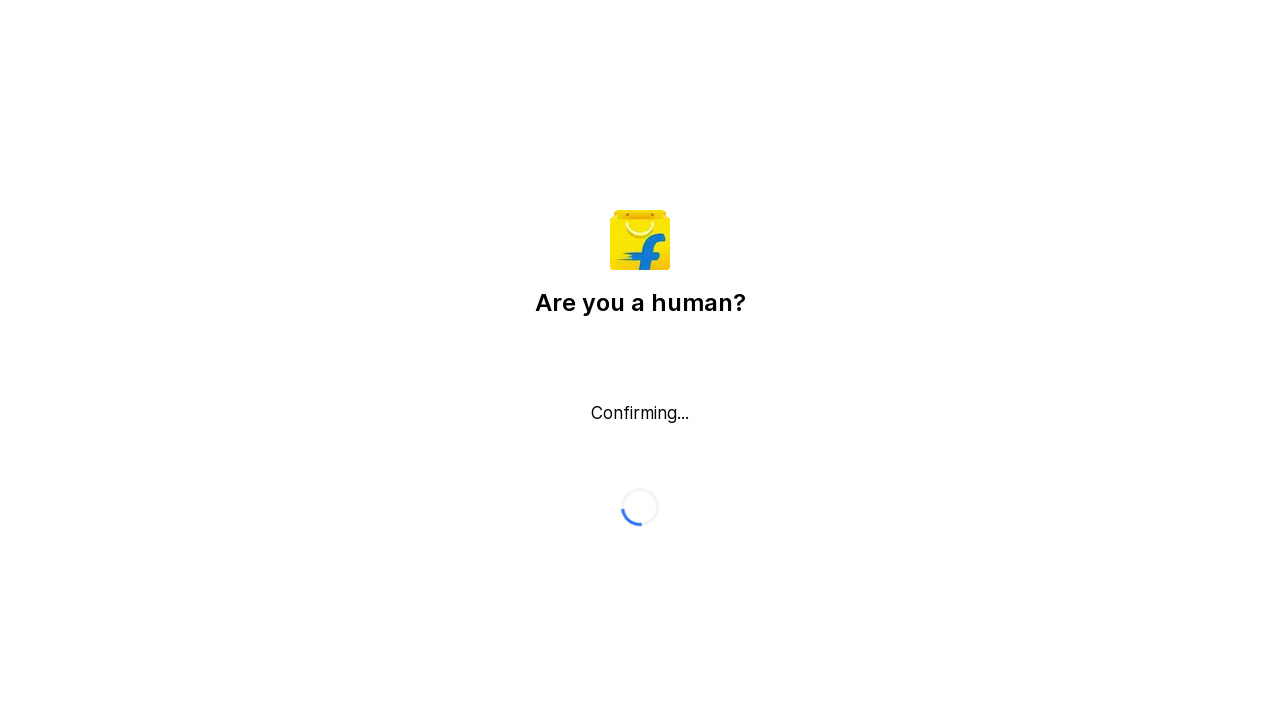

Page DOM content loaded
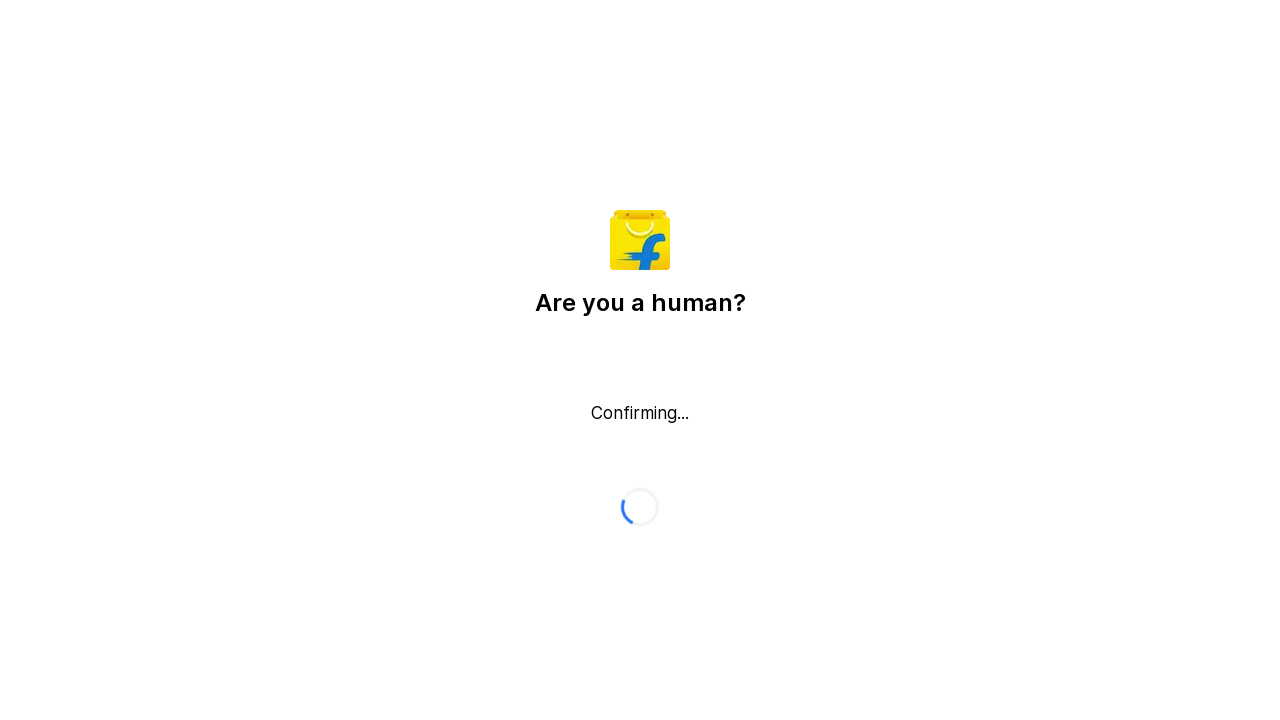

Body element is visible on Flipkart homepage
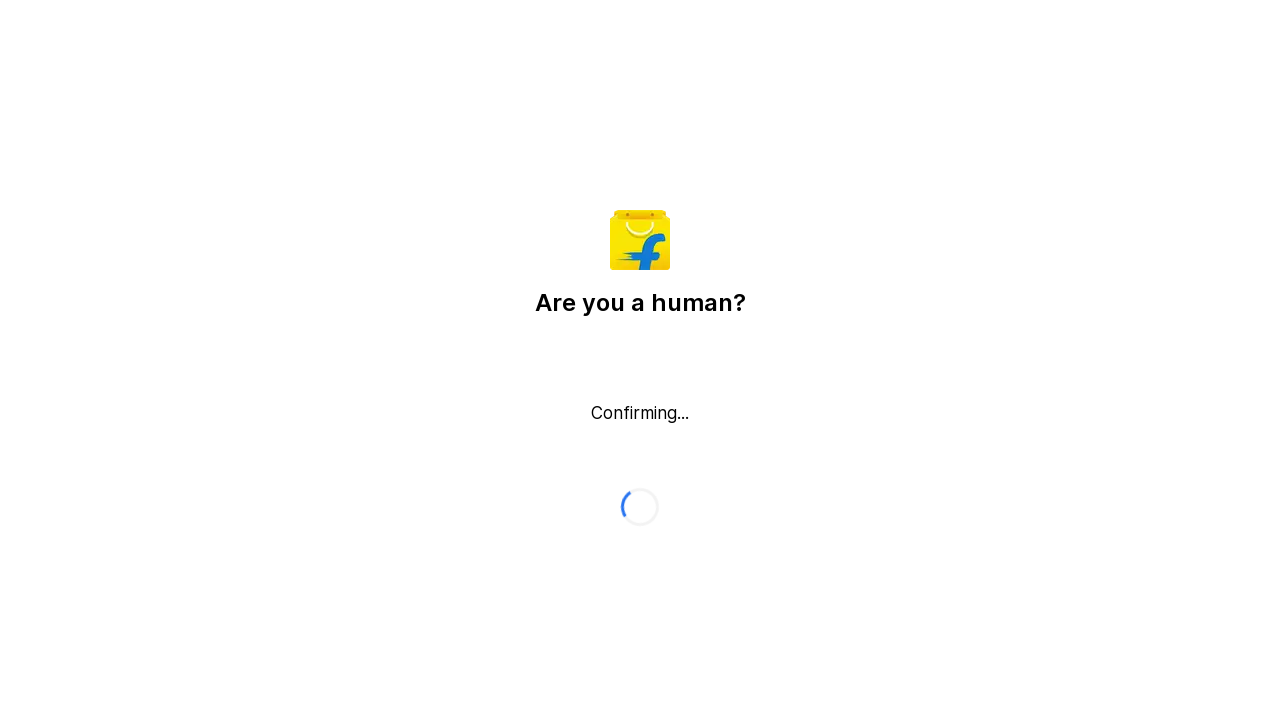

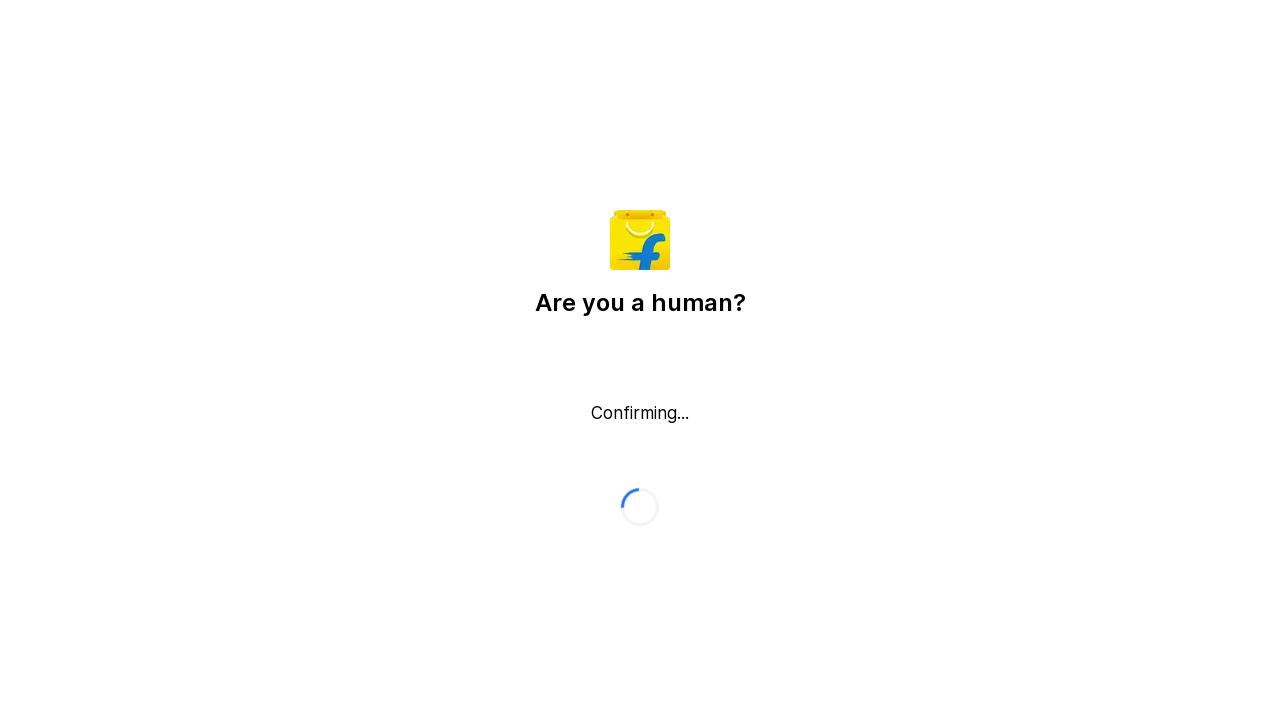